Navigates to the PythonClub website and verifies that blog posts are displayed by waiting for post elements to load on the page.

Starting URL: http://pythonclub.com.br/

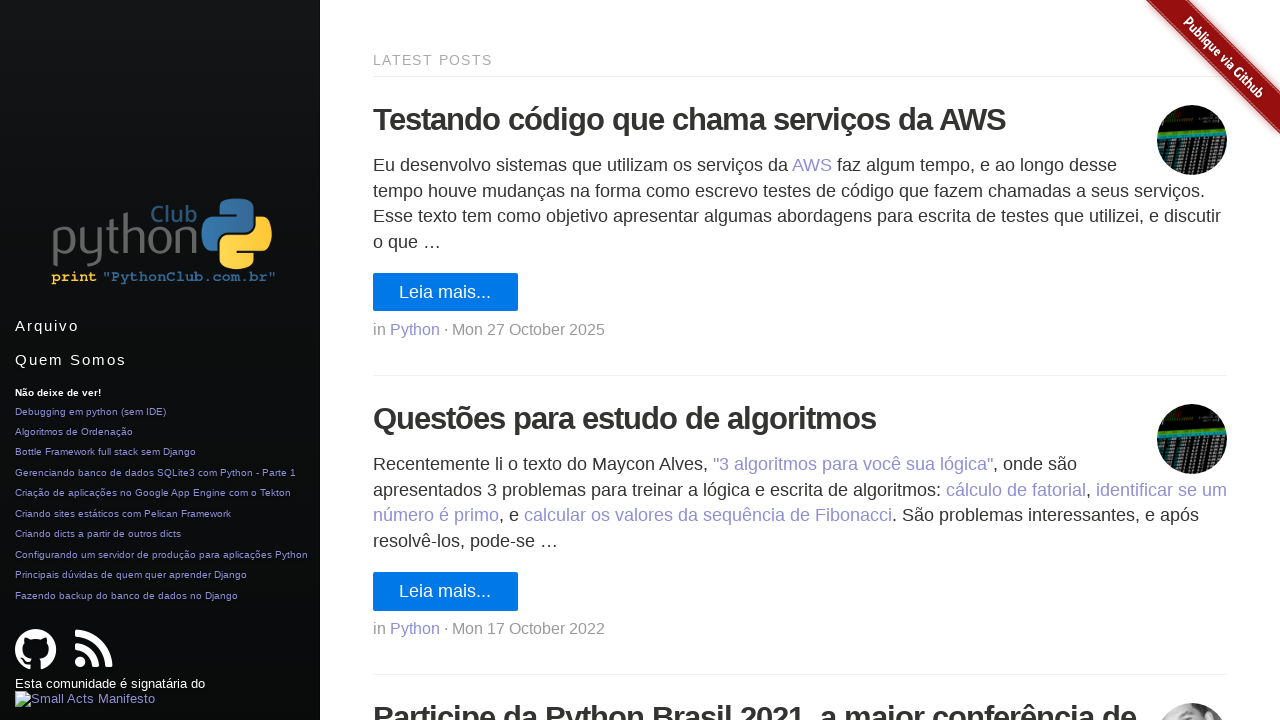

Navigated to PythonClub website
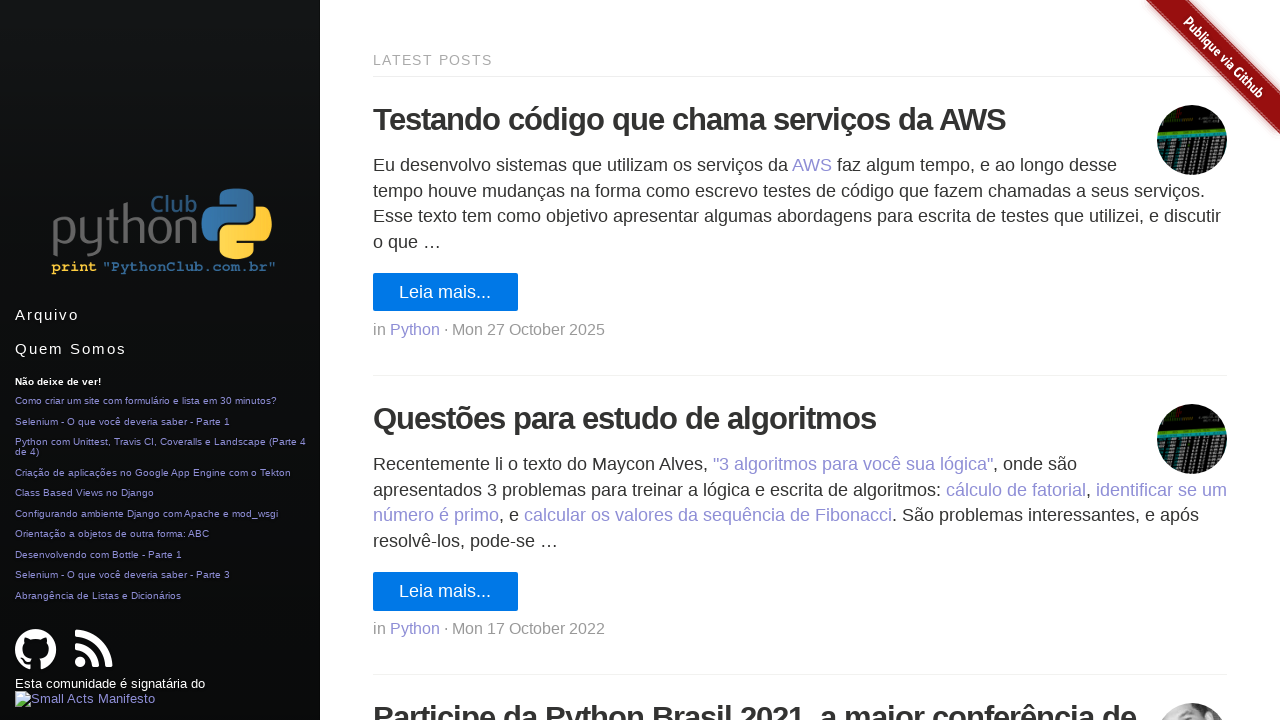

Blog posts section loaded on the page
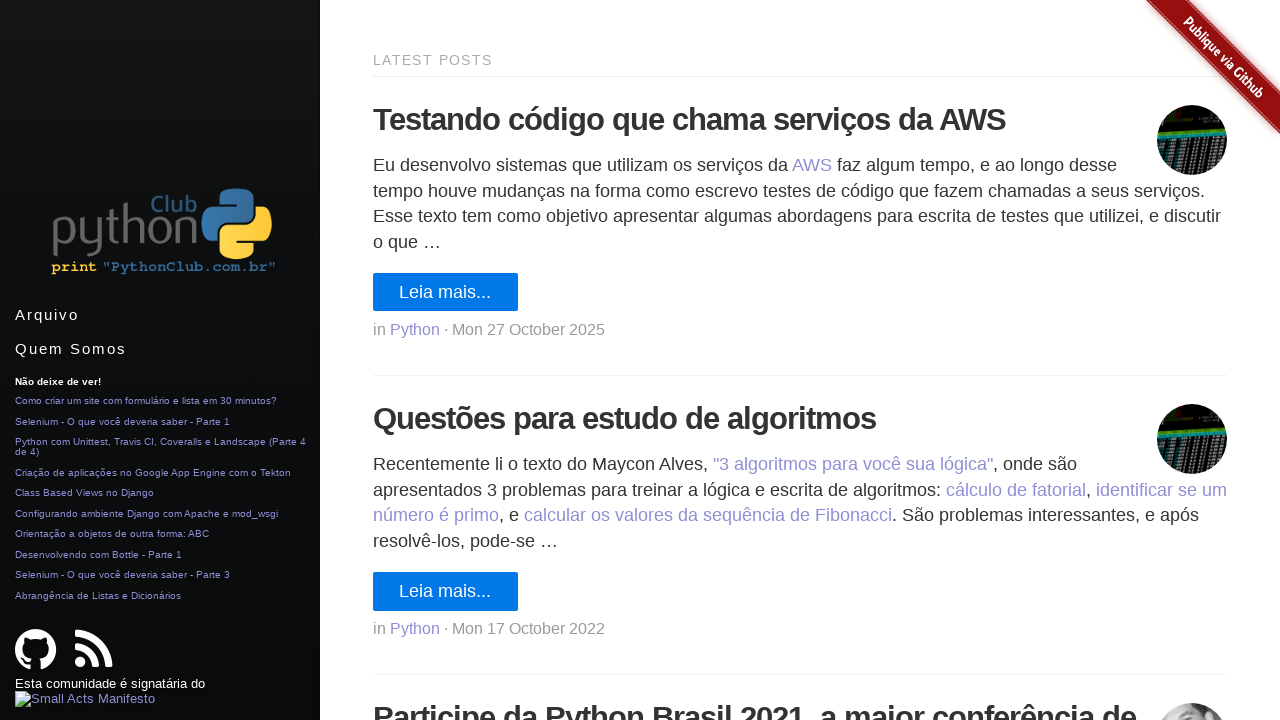

Blog post titles are now visible
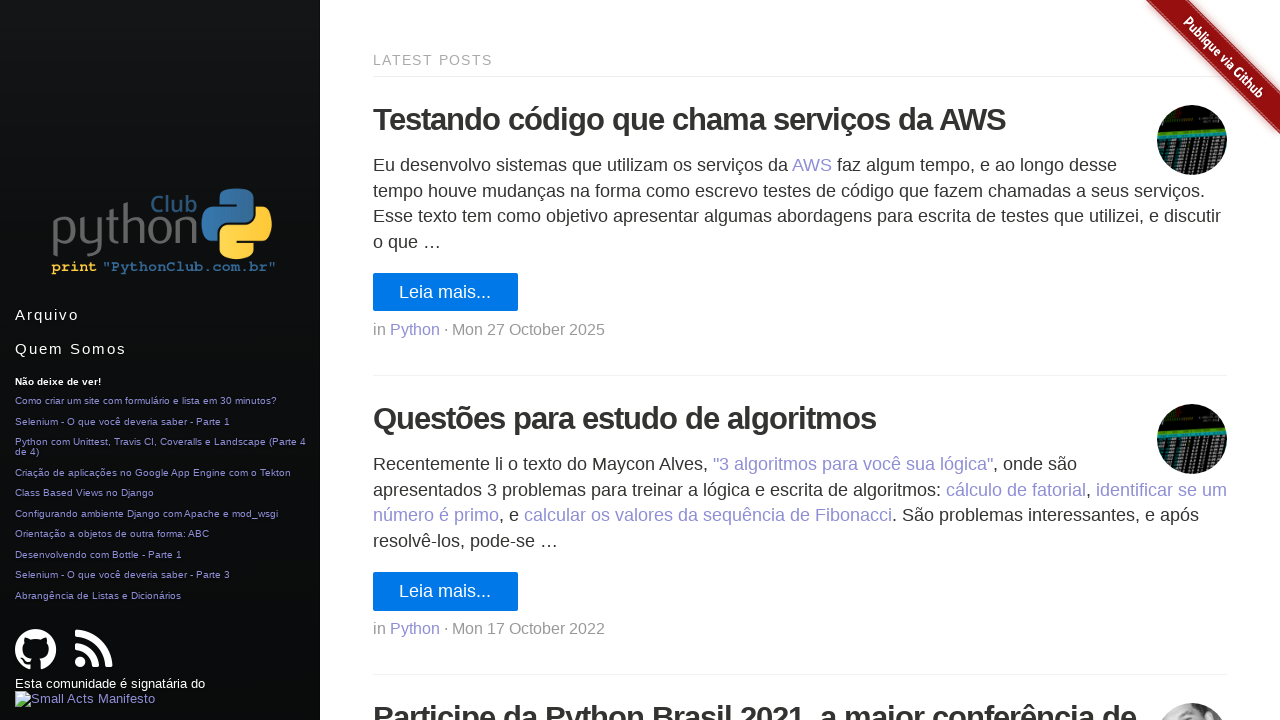

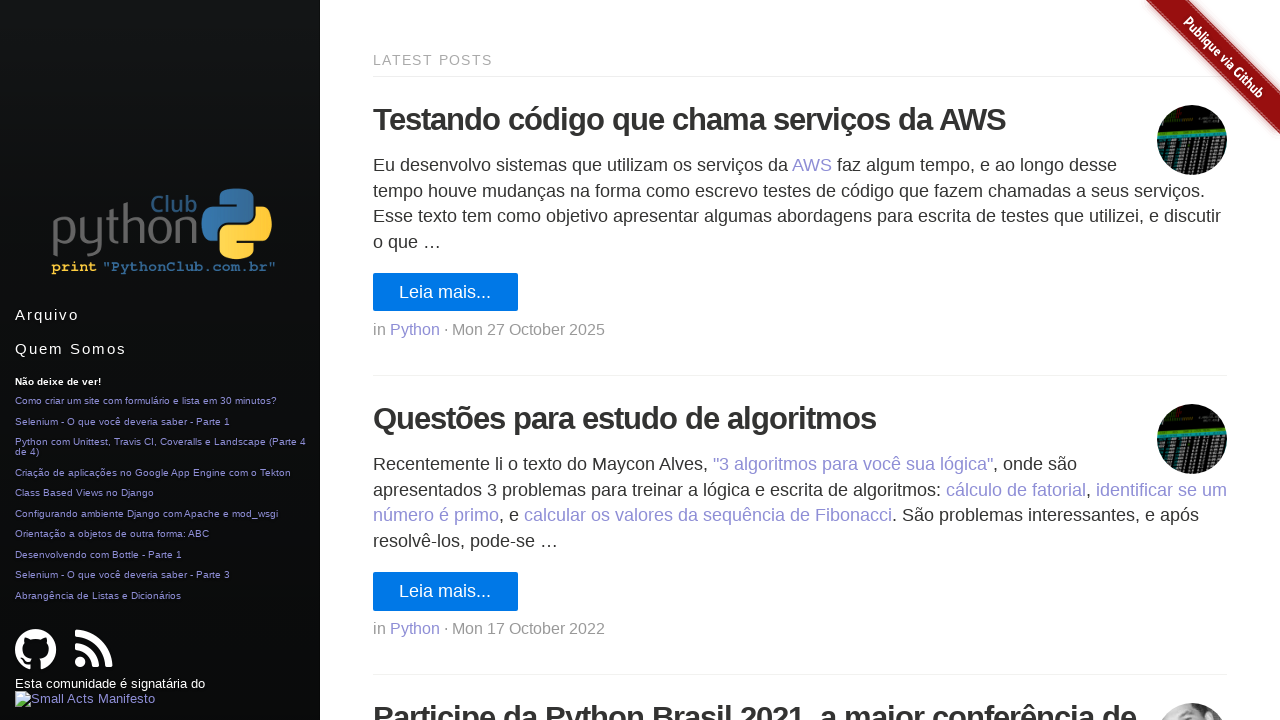